Tests alert handling functionality by clicking a button to trigger an alert and then accepting it

Starting URL: https://demoqa.com/alerts

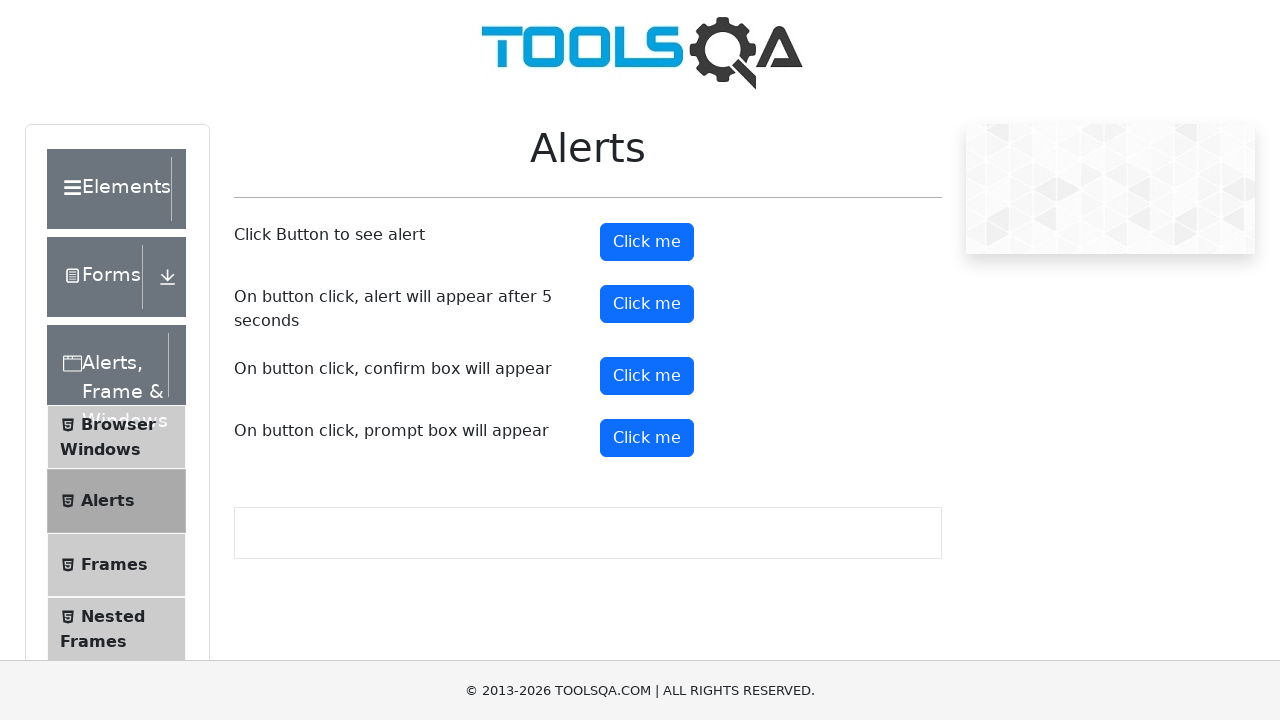

Navigated to alerts demo page
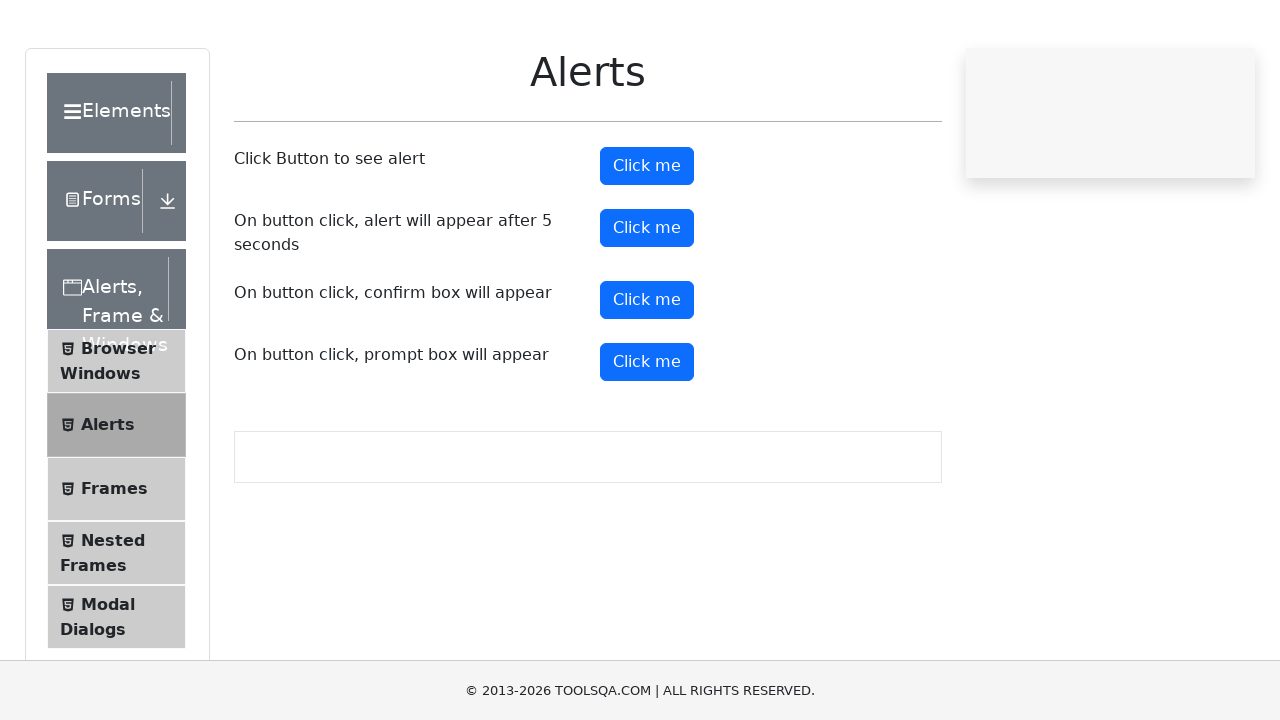

Clicked alert button to trigger alert dialog at (647, 242) on #alertButton
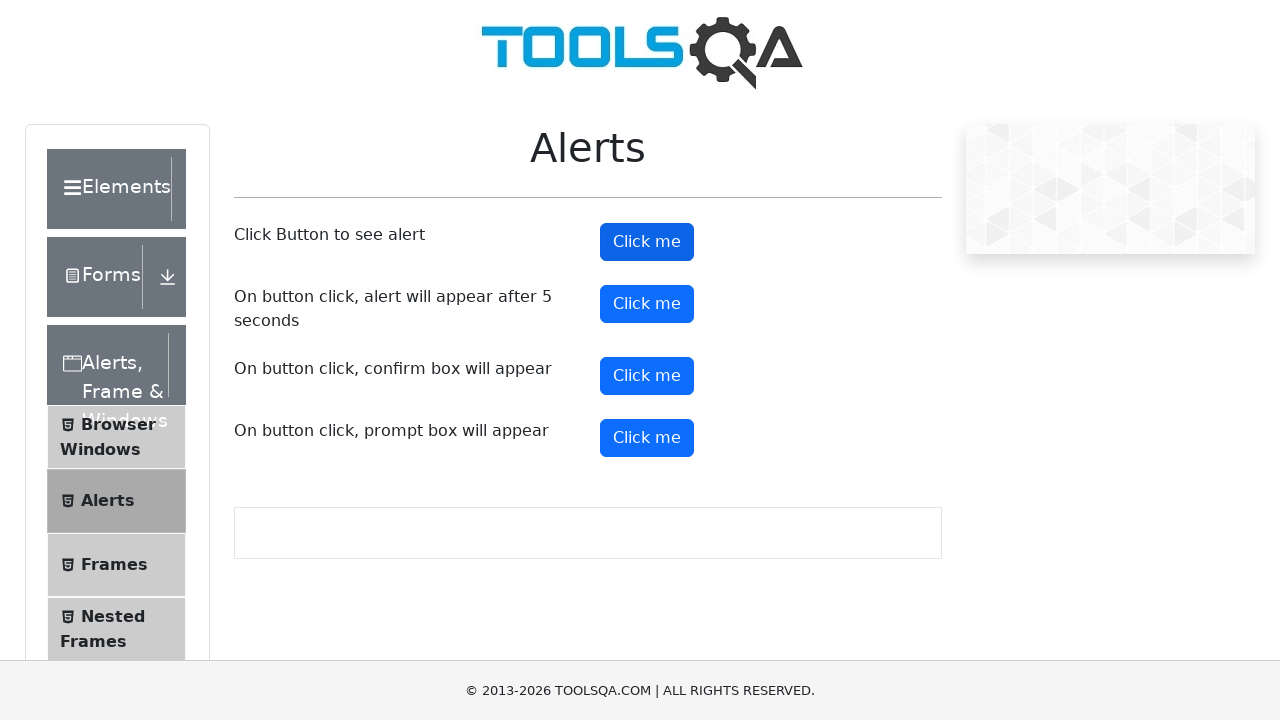

Accepted the alert dialog
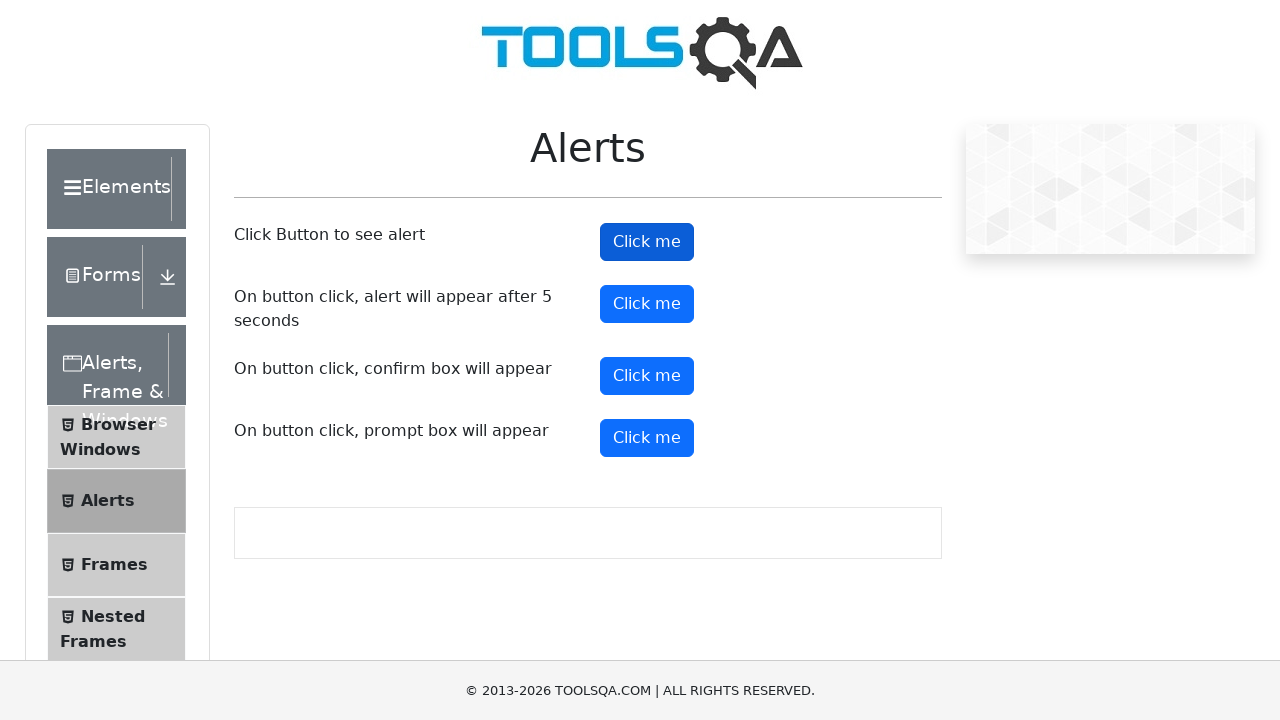

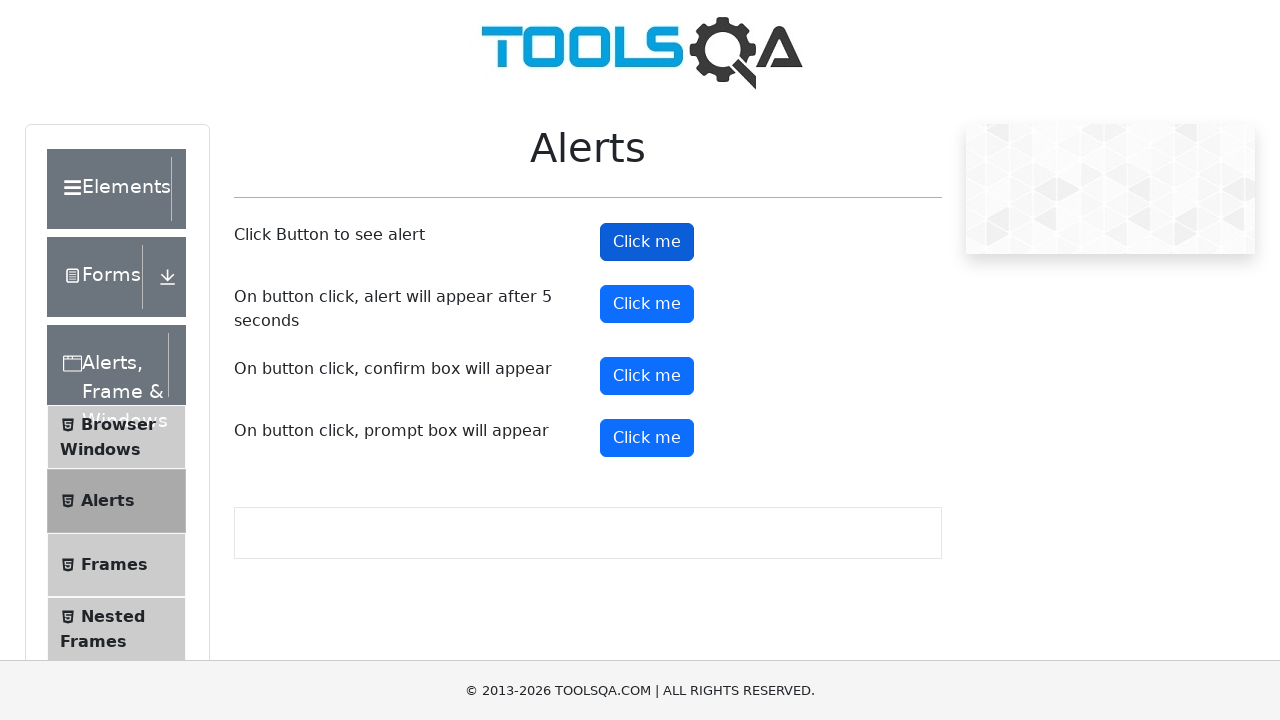